Tests child window handling by clicking a link that opens a new tab and extracting text from the new page

Starting URL: https://rahulshettyacademy.com/loginpagePractise/

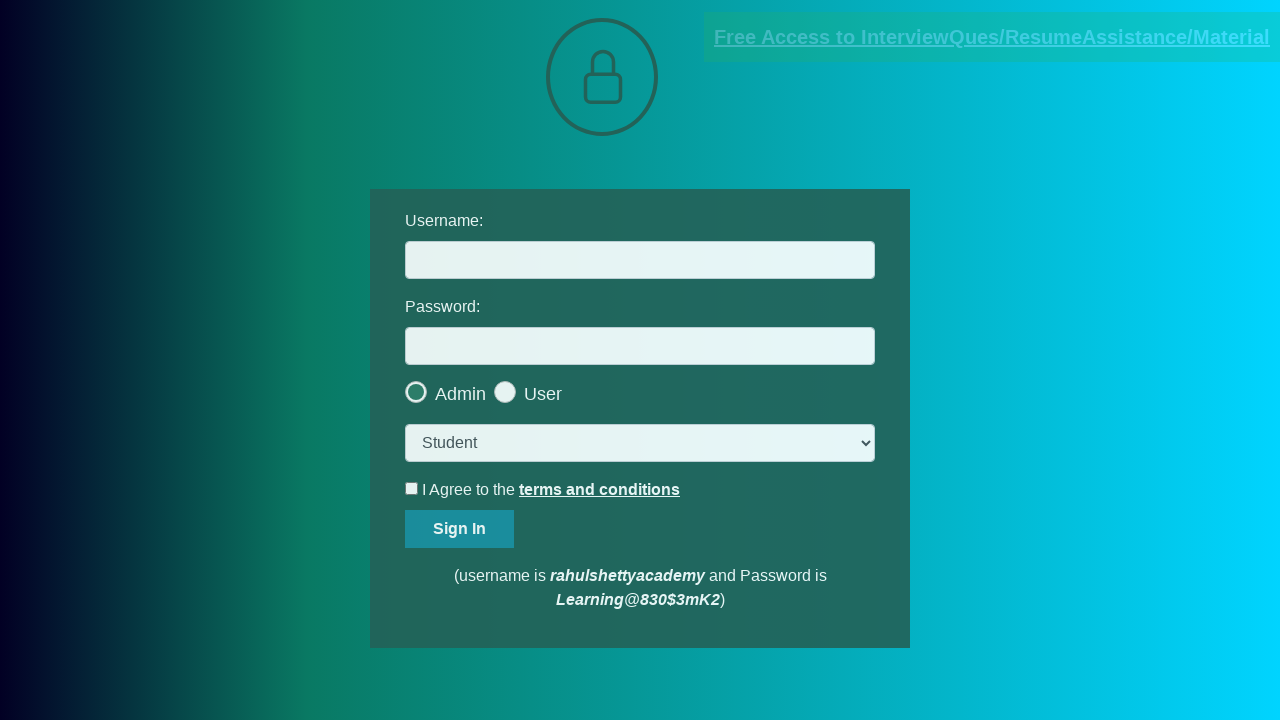

Located documents link
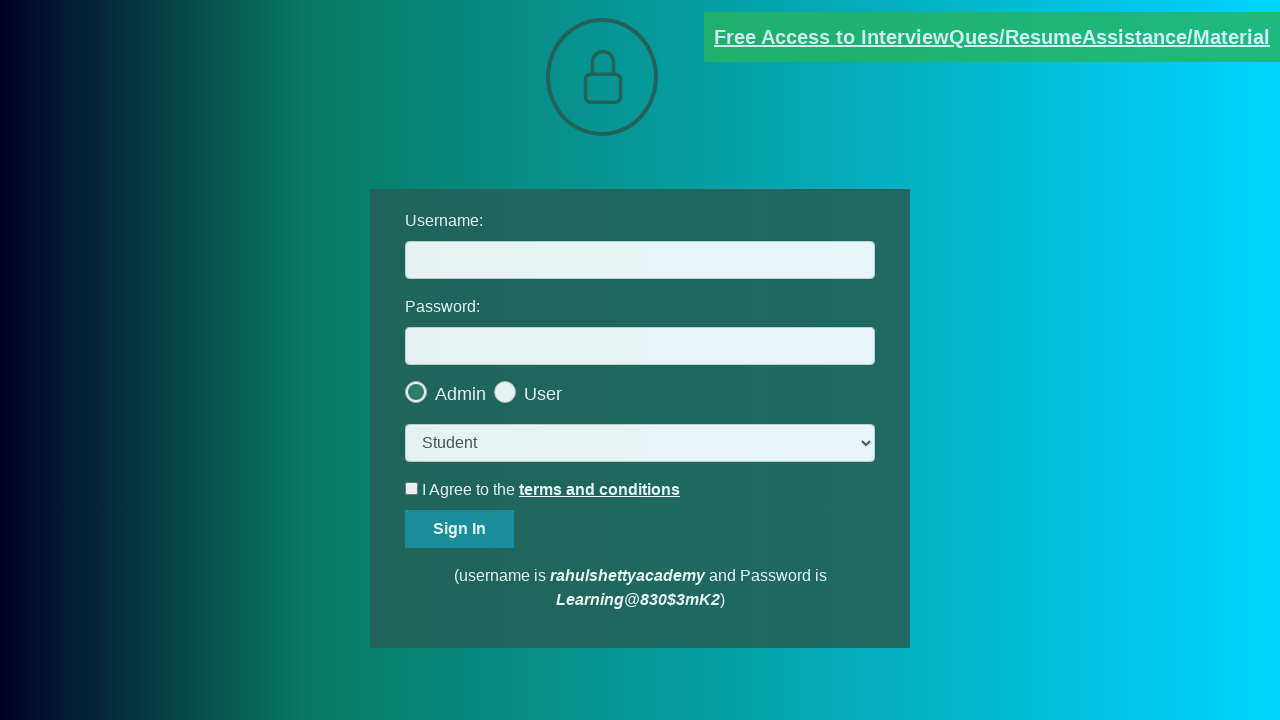

Clicked documents link and new page opened at (992, 37) on [href*='documents-request']
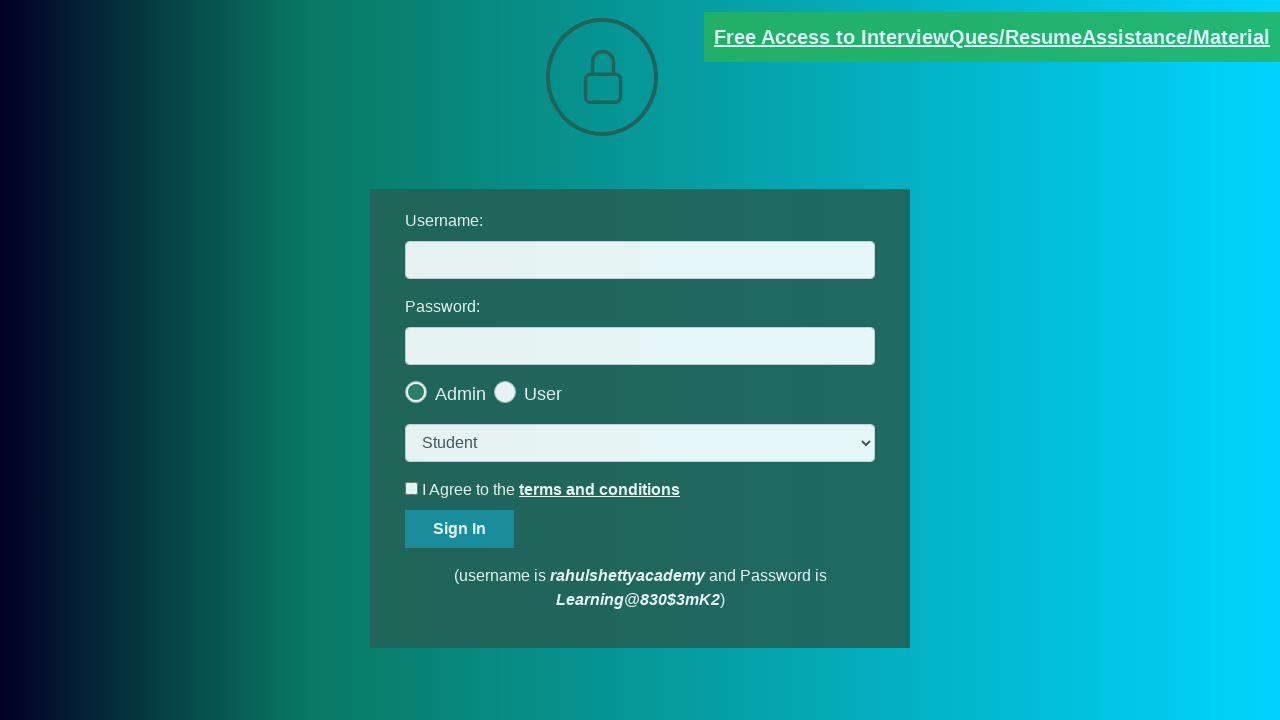

Captured new page reference from child window
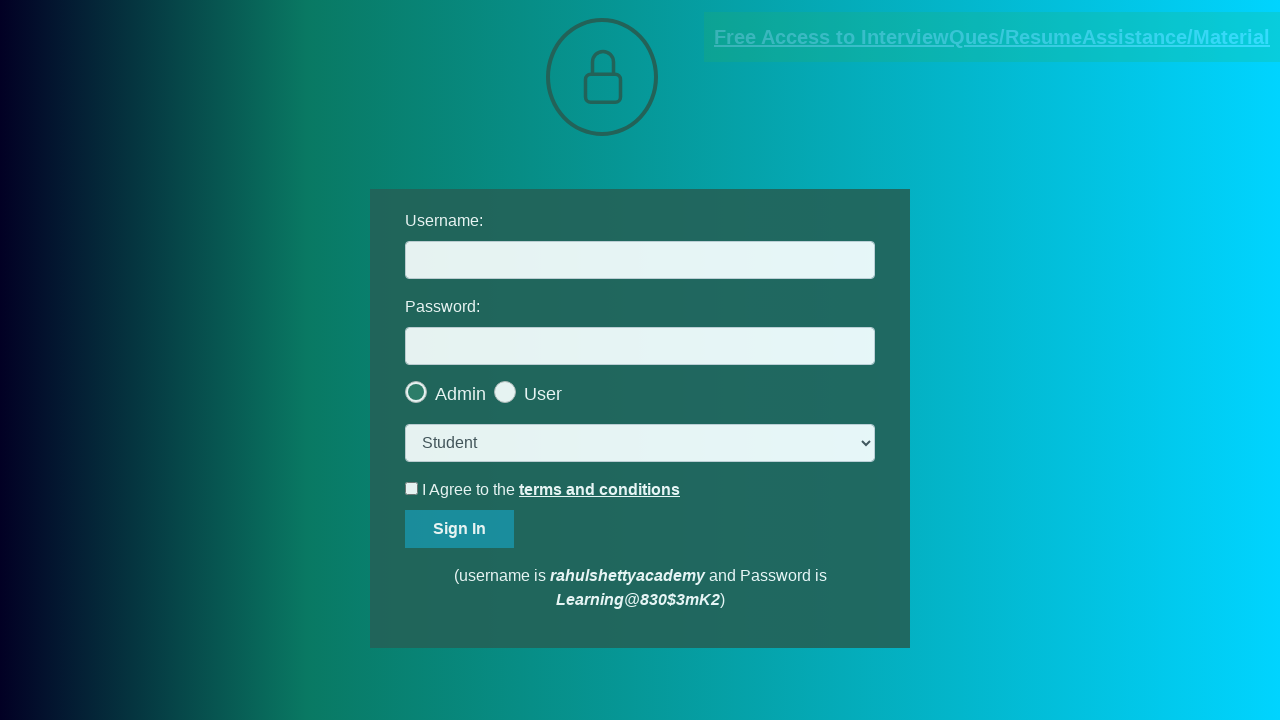

Child window page loaded completely
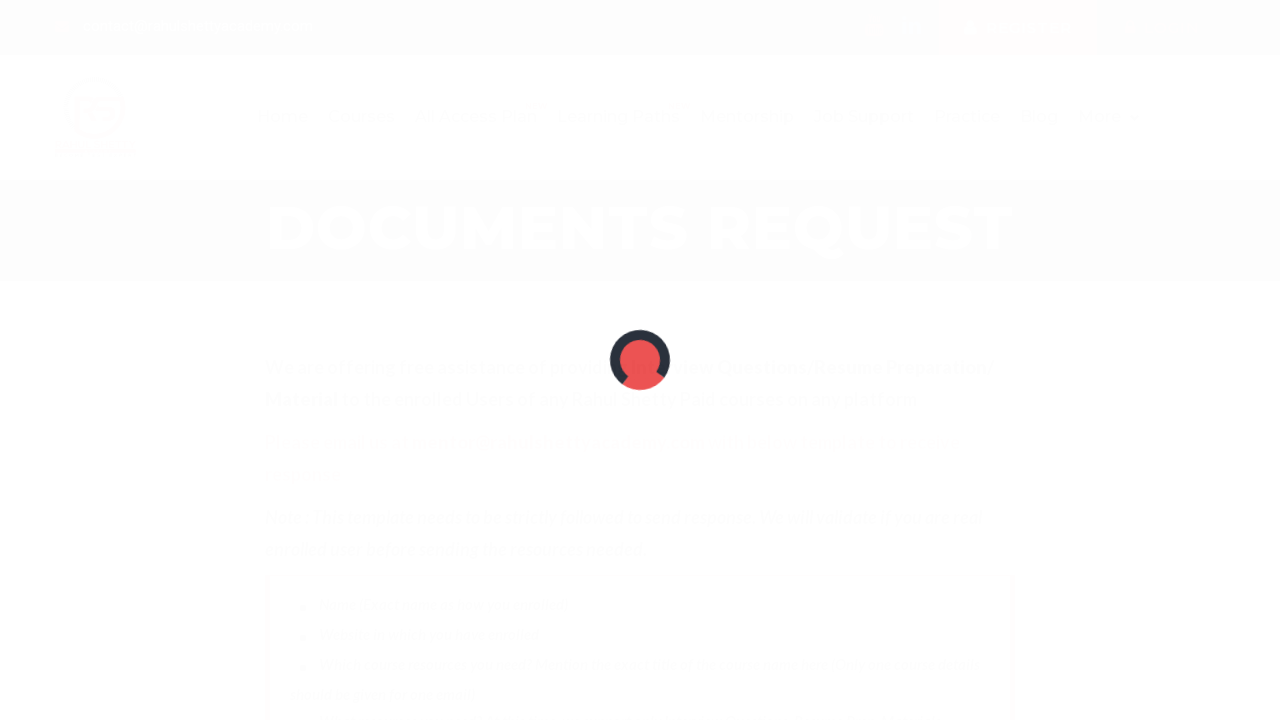

Red paragraph text element appeared in child window
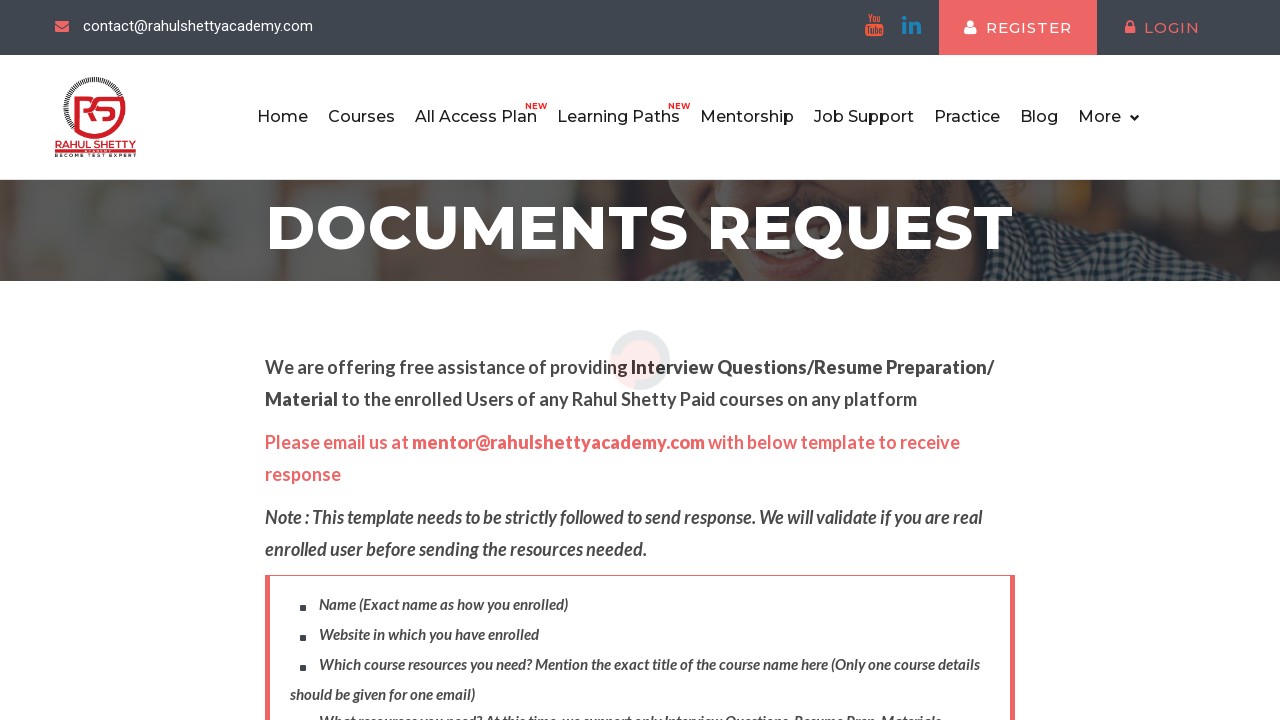

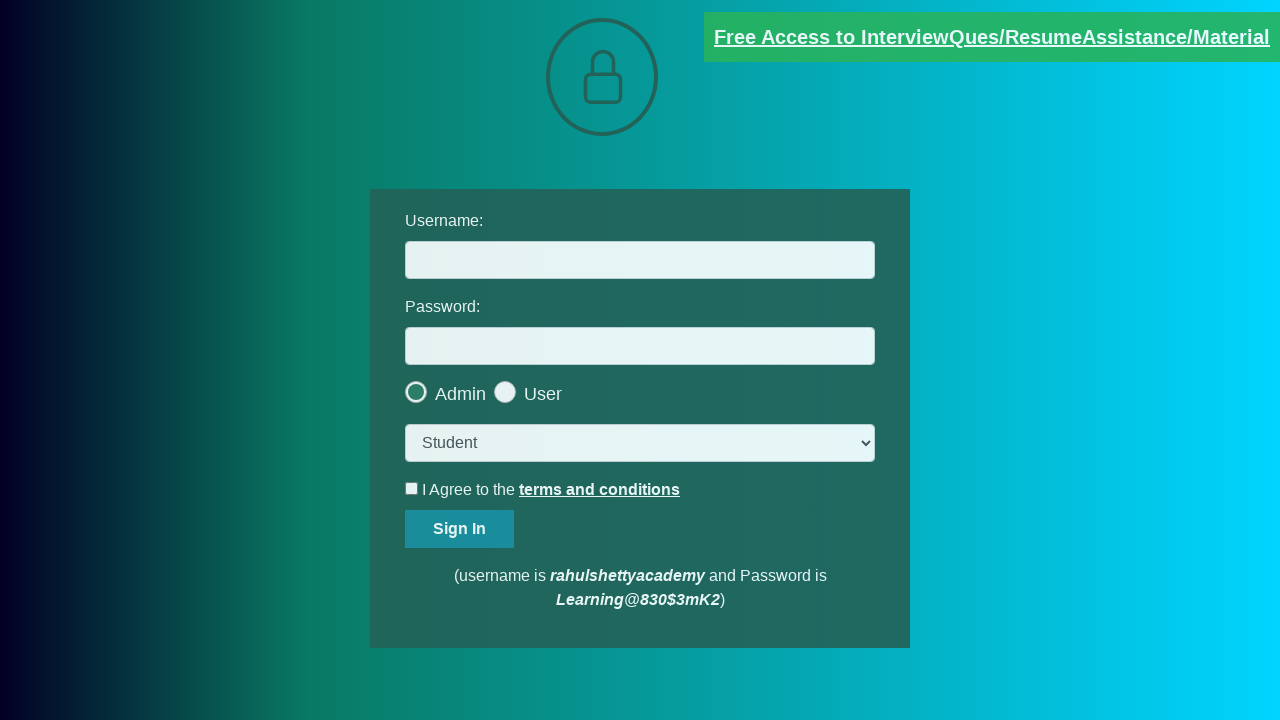